Tests checkbox functionality by checking all checkboxes on the page and verifying they are all selected

Starting URL: https://the-internet.herokuapp.com/checkboxes

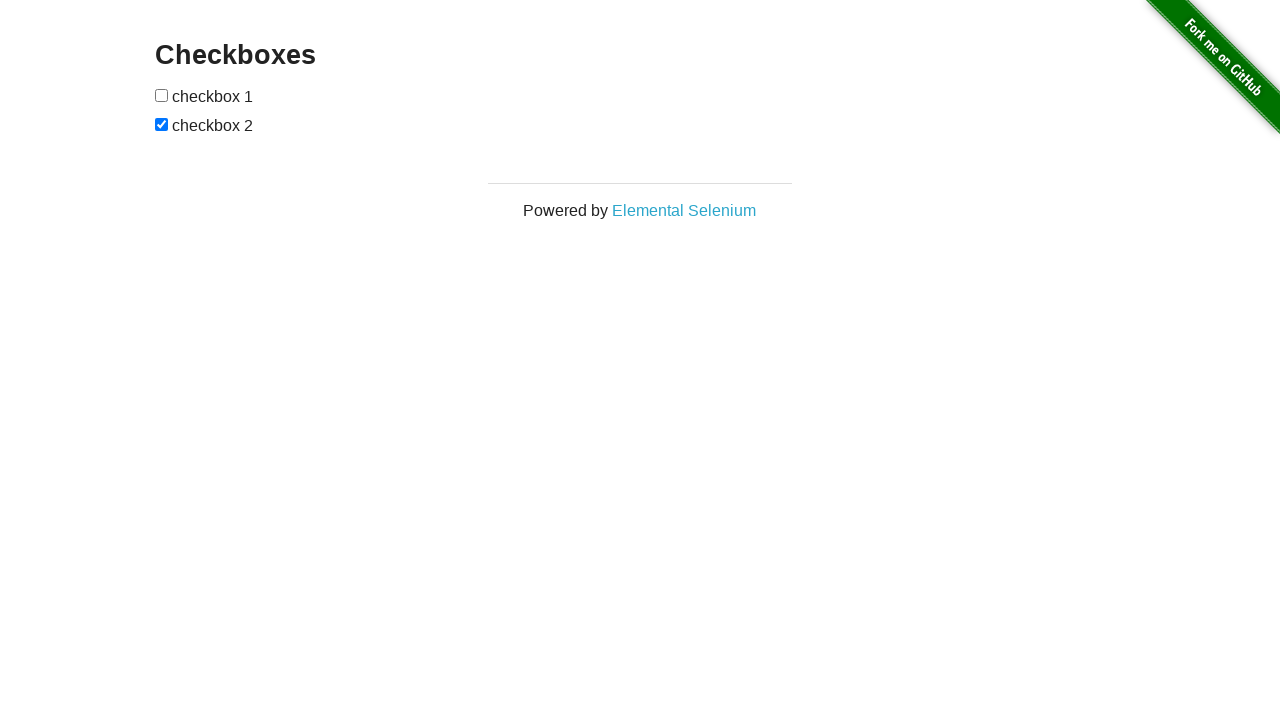

Located first checkbox element
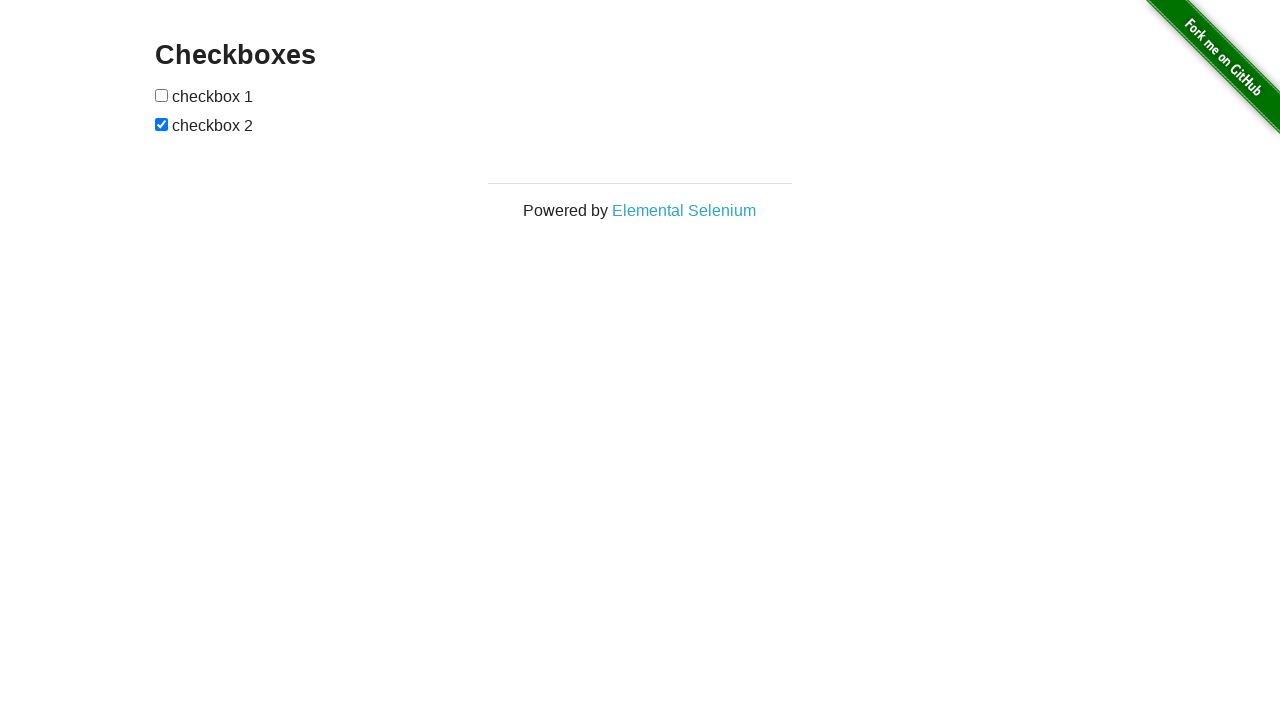

Checked first checkbox at (162, 95) on input[type='checkbox'] >> nth=0
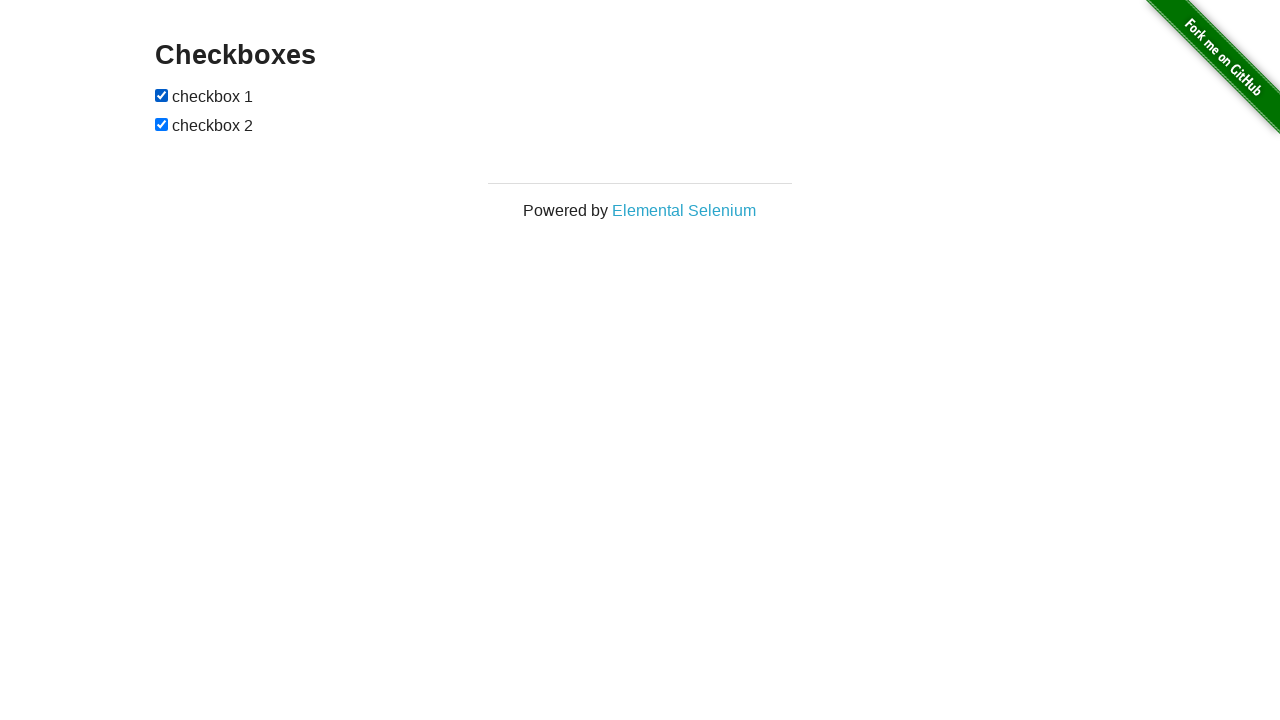

Located second checkbox element
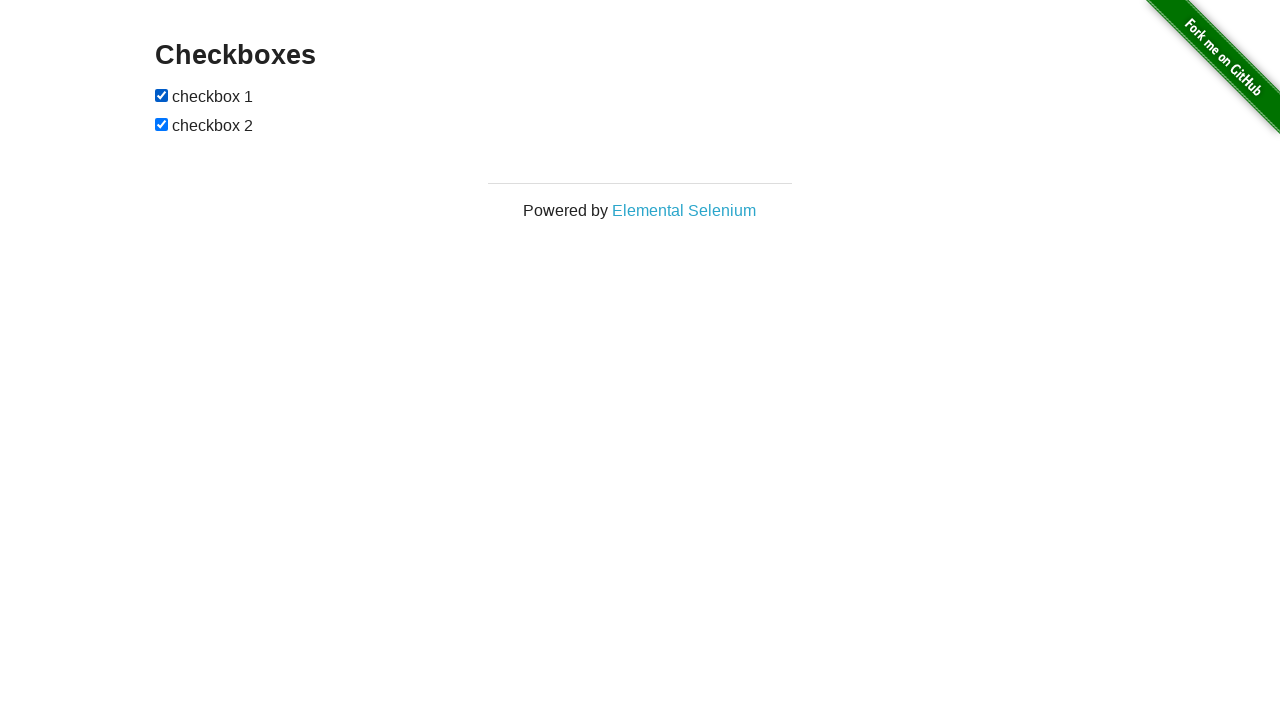

Verified that checked checkboxes are present on the page
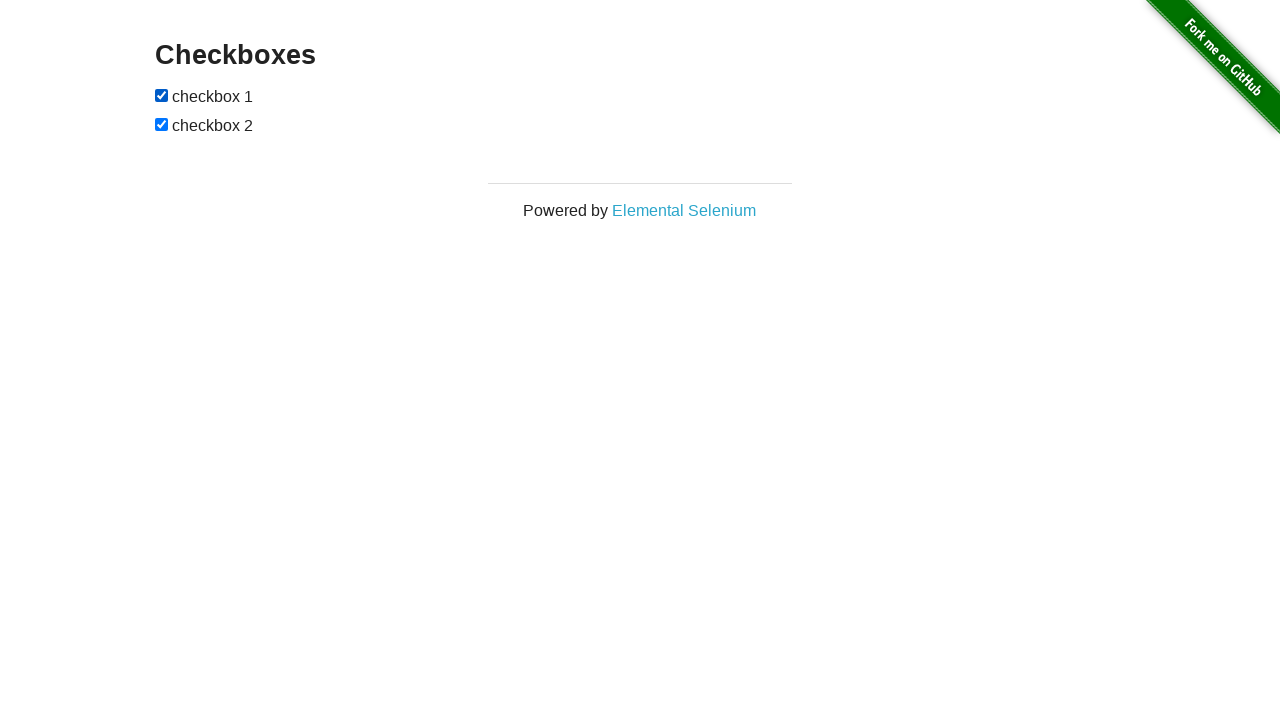

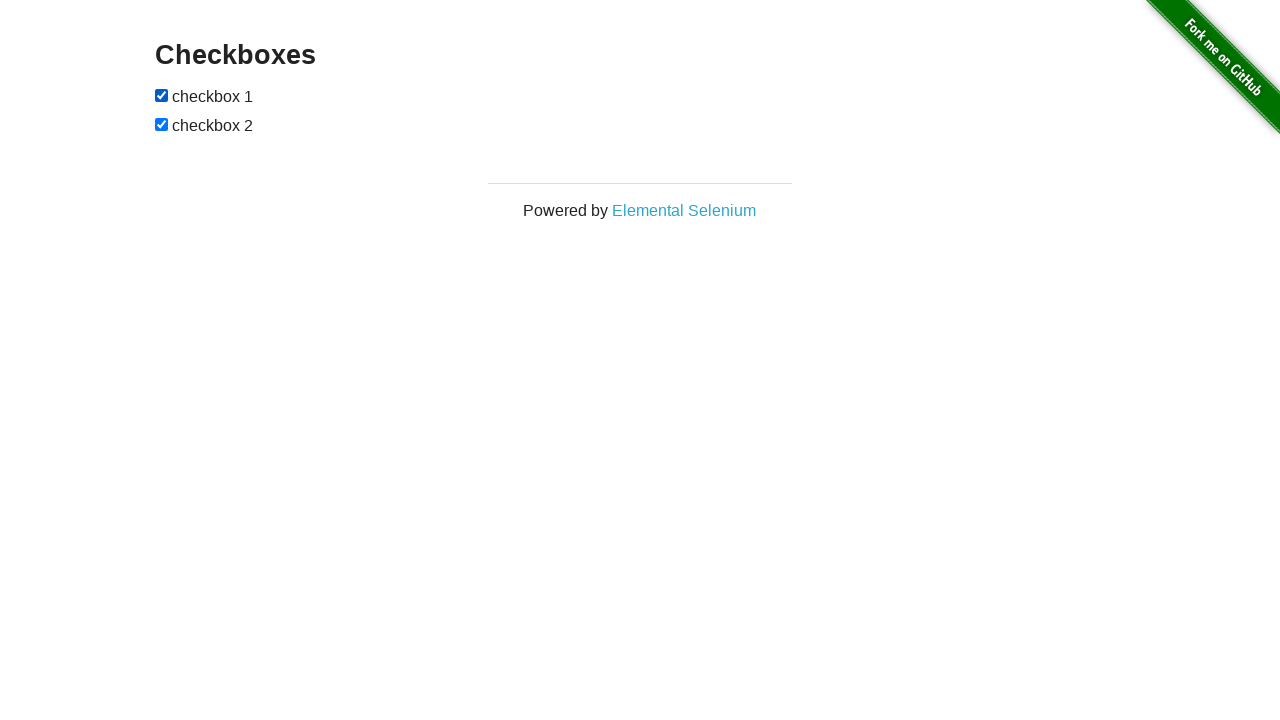